Navigates to the Shifting Content section, clicks on the Menu Element example, and counts the number of menu items displayed

Starting URL: https://the-internet.herokuapp.com/

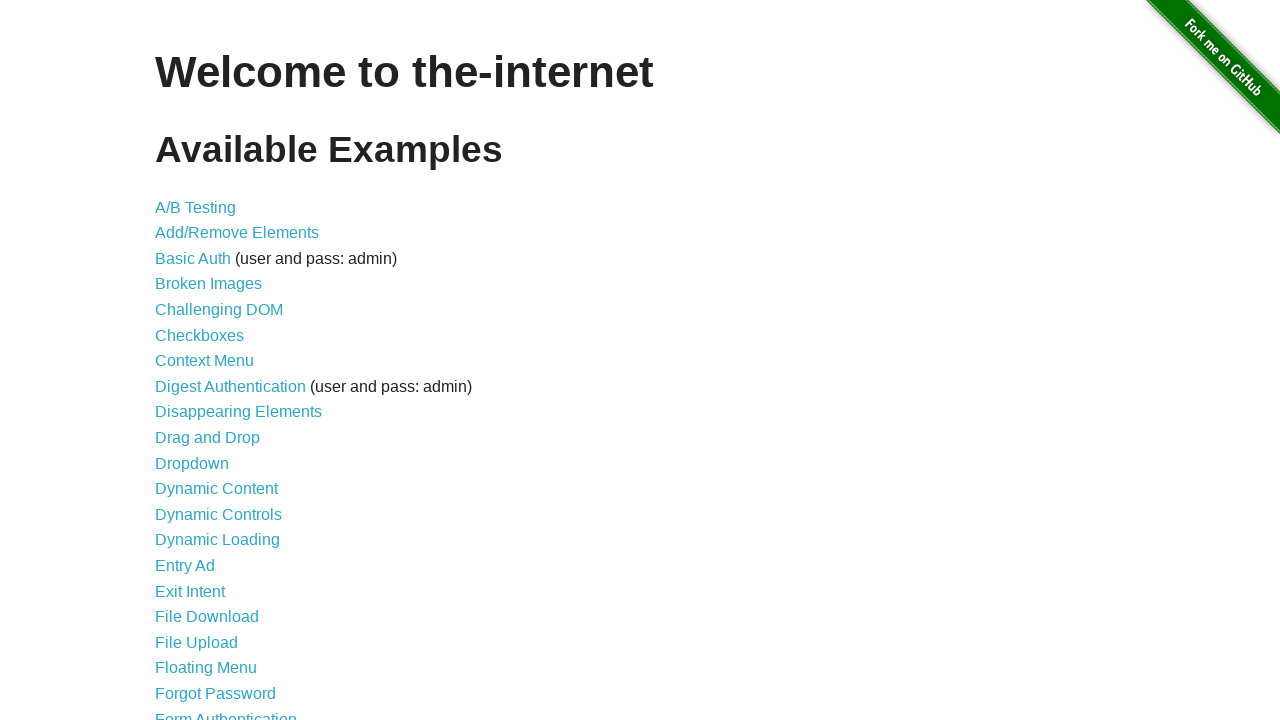

Clicked on 'Shifting Content' link at (212, 523) on text=Shifting Content
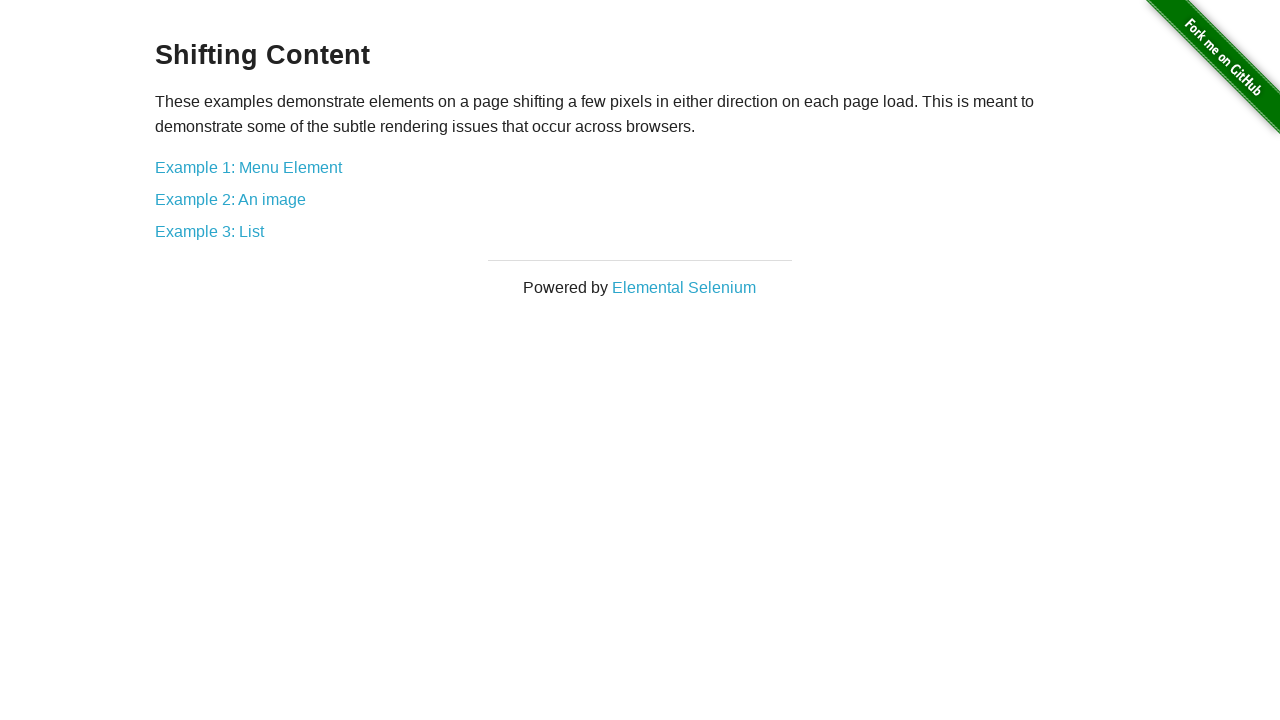

Clicked on 'Example 1: Menu Element' link at (248, 167) on text=Example 1: Menu Element
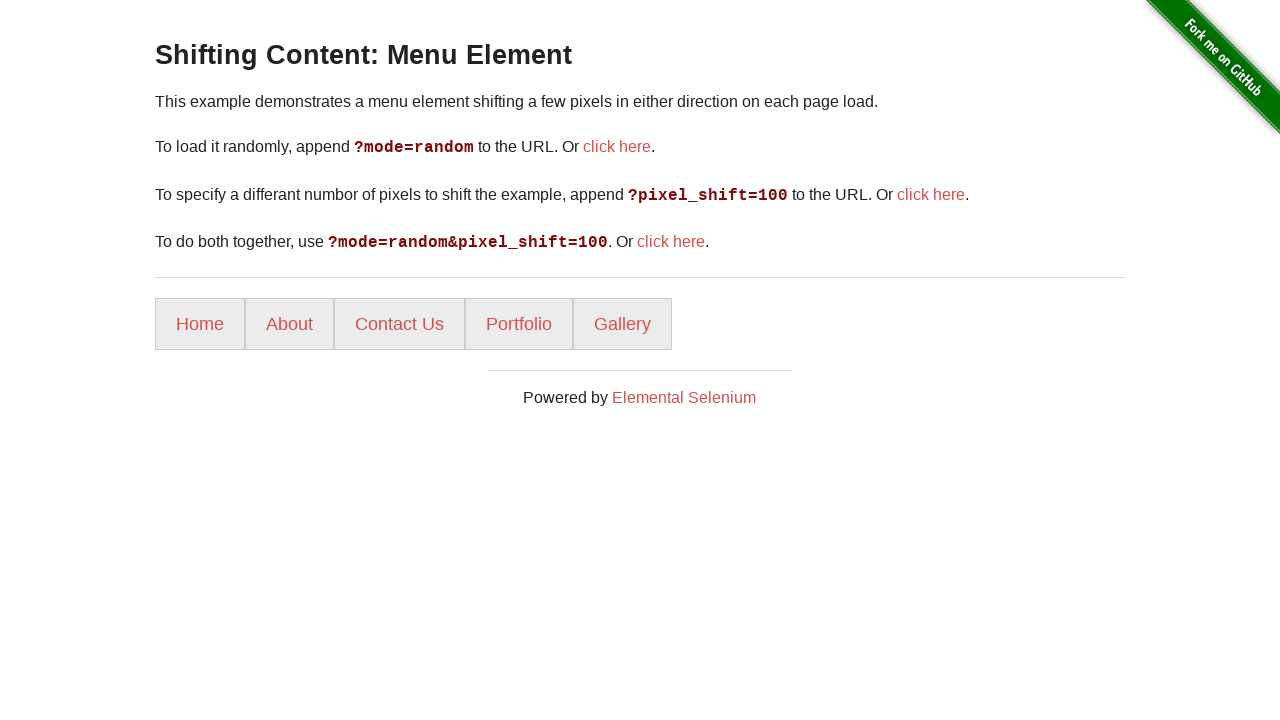

Menu items loaded successfully
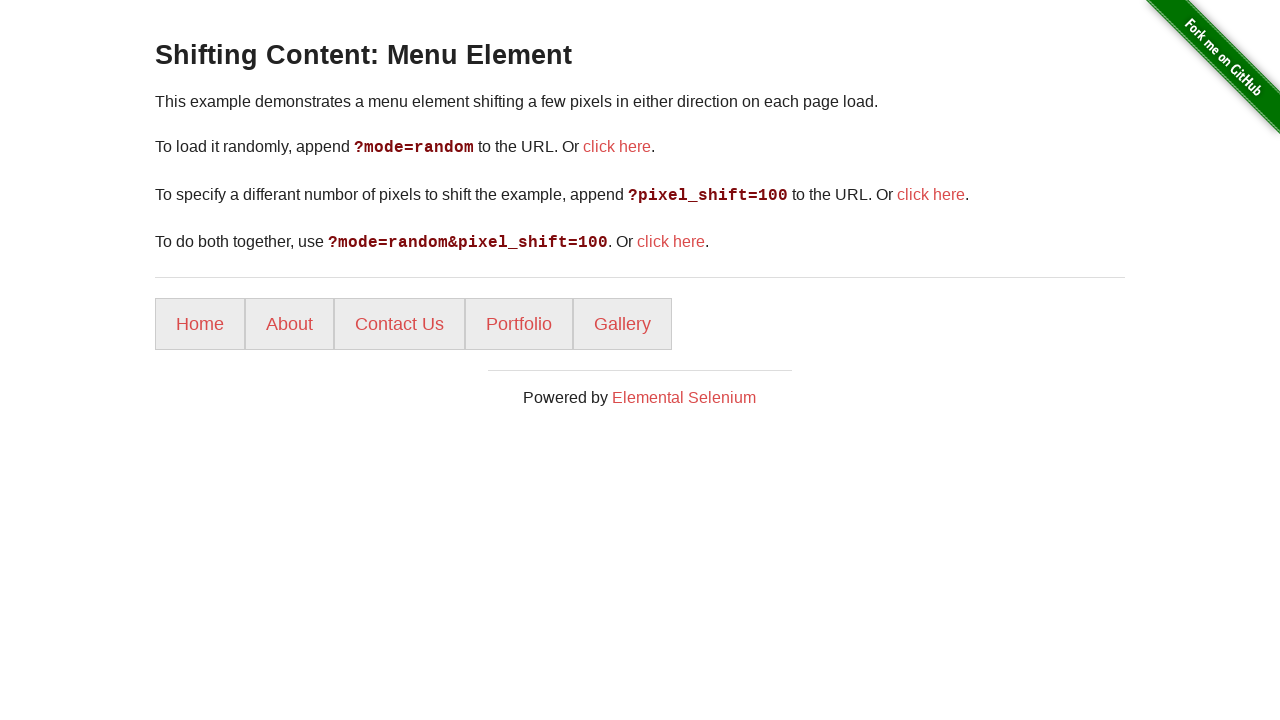

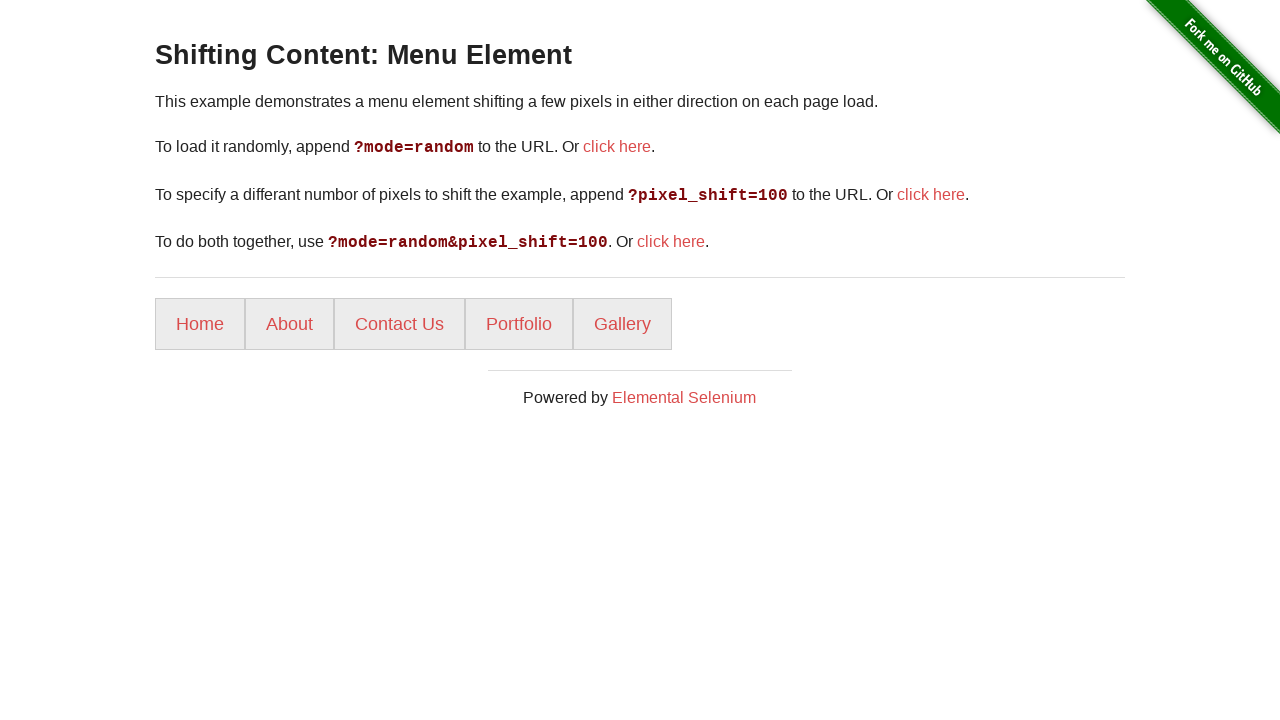